Tests the jQuery UI resizable widget by dragging the resize handle to expand the resizable element

Starting URL: https://jqueryui.com/resizable/

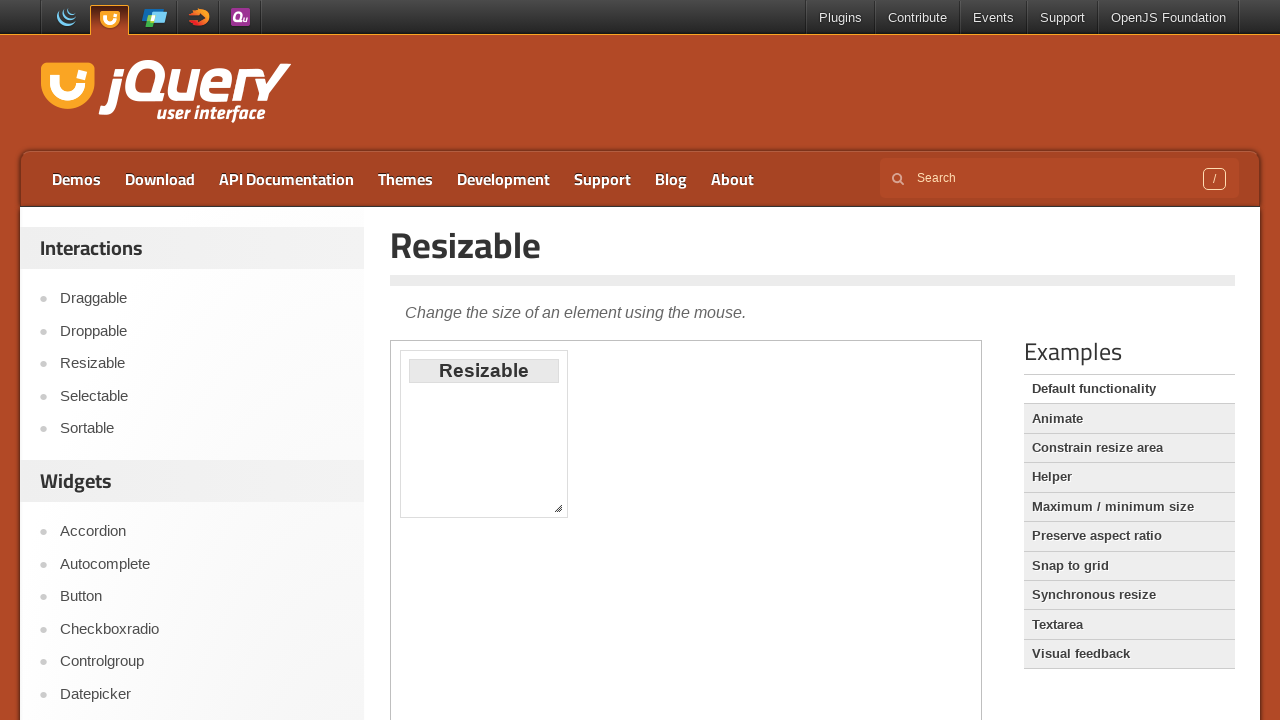

Navigated to jQuery UI resizable demo page
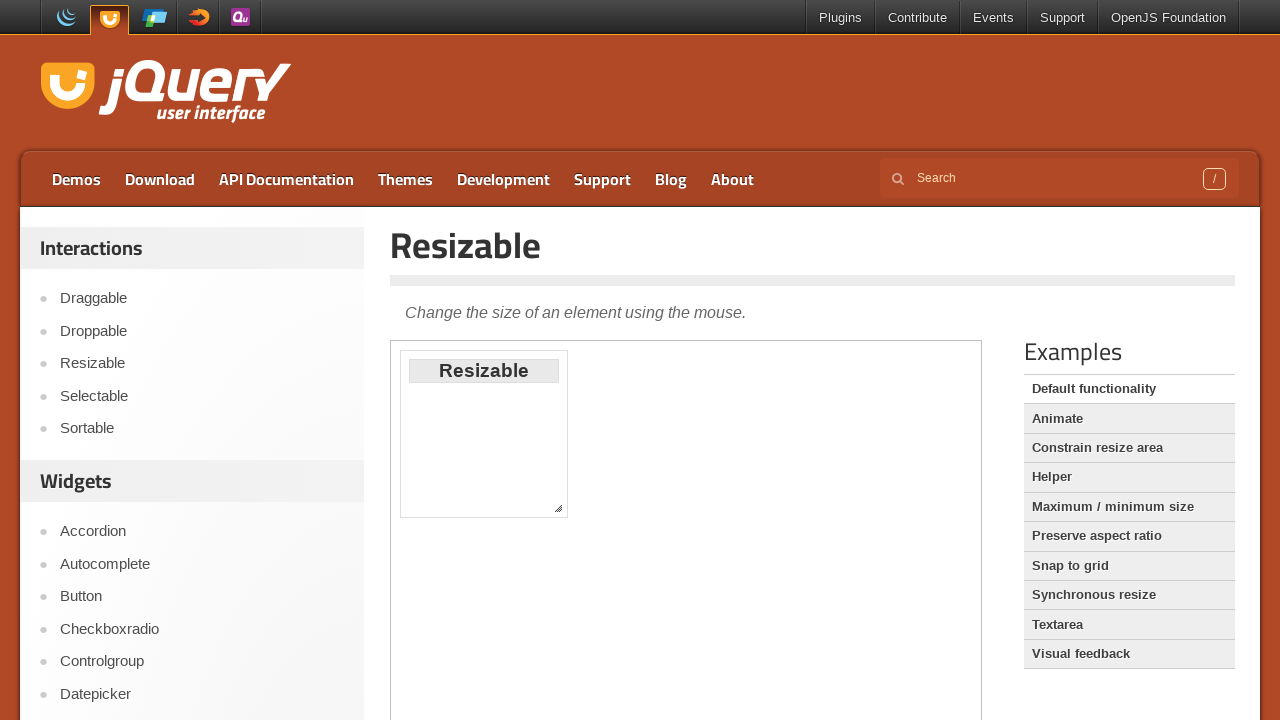

Located the iframe containing the resizable widget
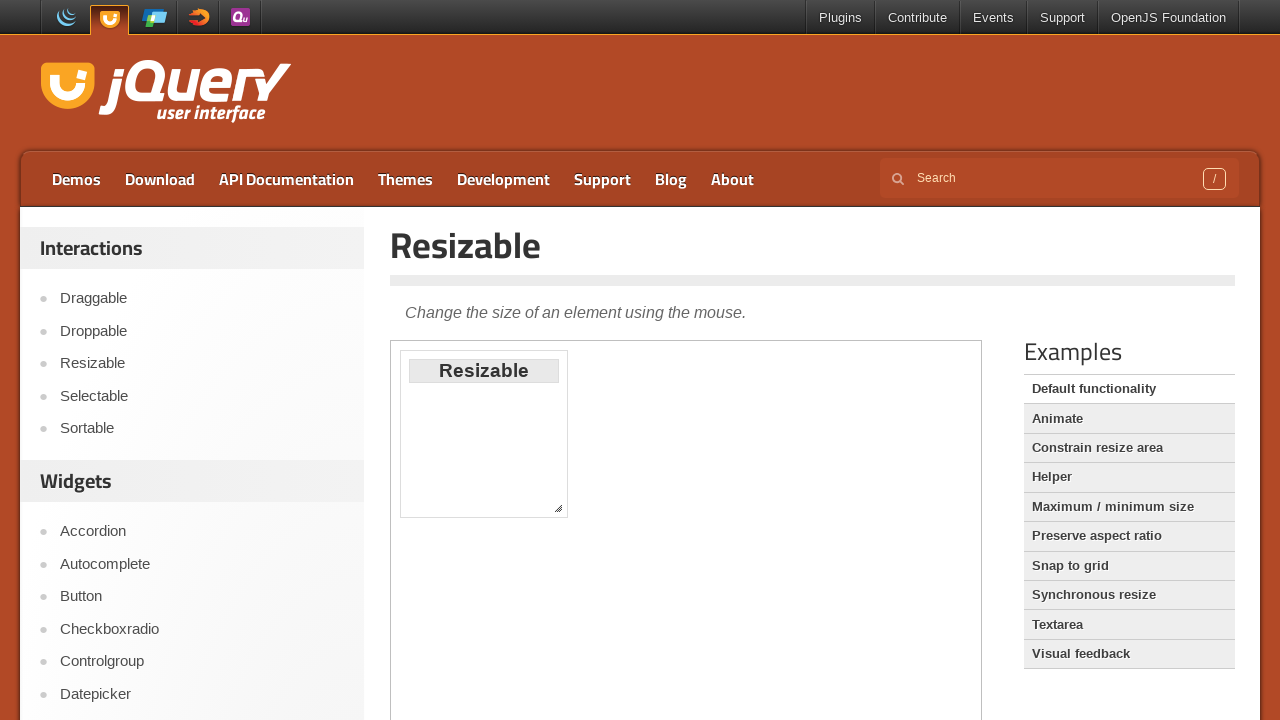

Located the resize handle at the bottom-right corner of the resizable element
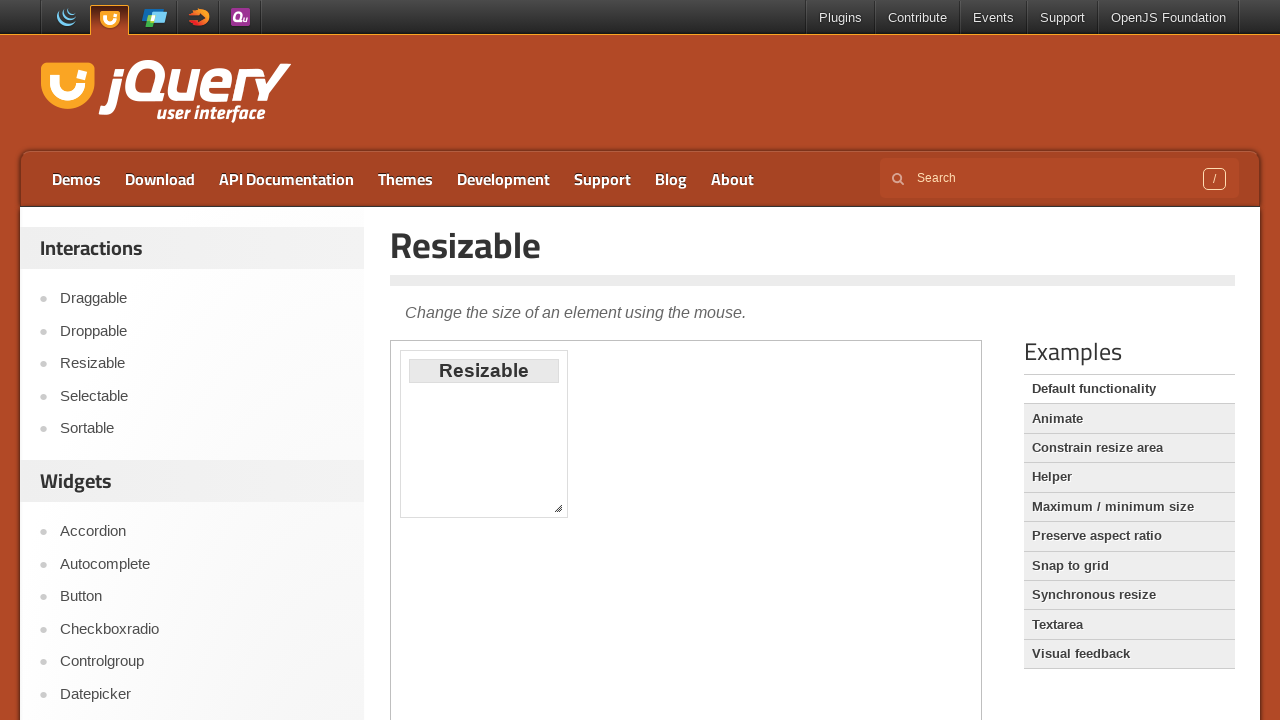

Dragged the resize handle to expand the resizable element by 100px width and 40px height at (650, 540)
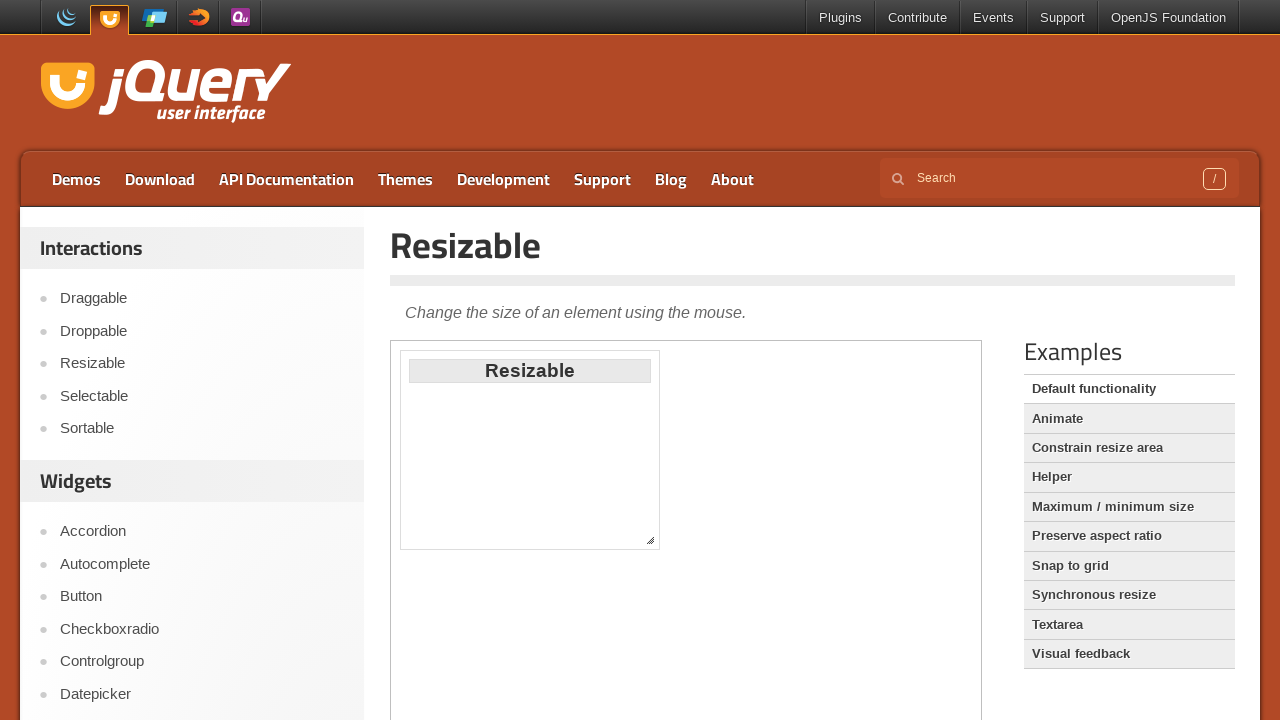

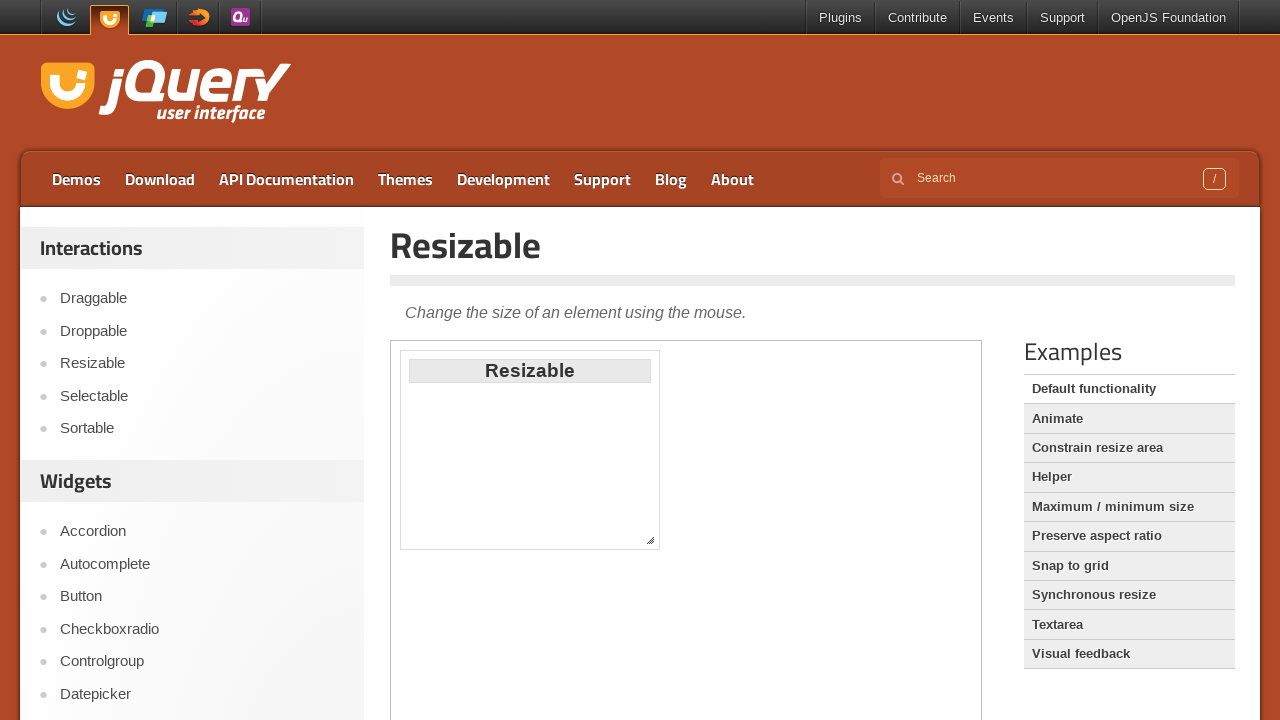